Tests dropdown selection functionality by selecting options using visible text, index, and value attribute methods on a dropdown element.

Starting URL: https://the-internet.herokuapp.com/dropdown

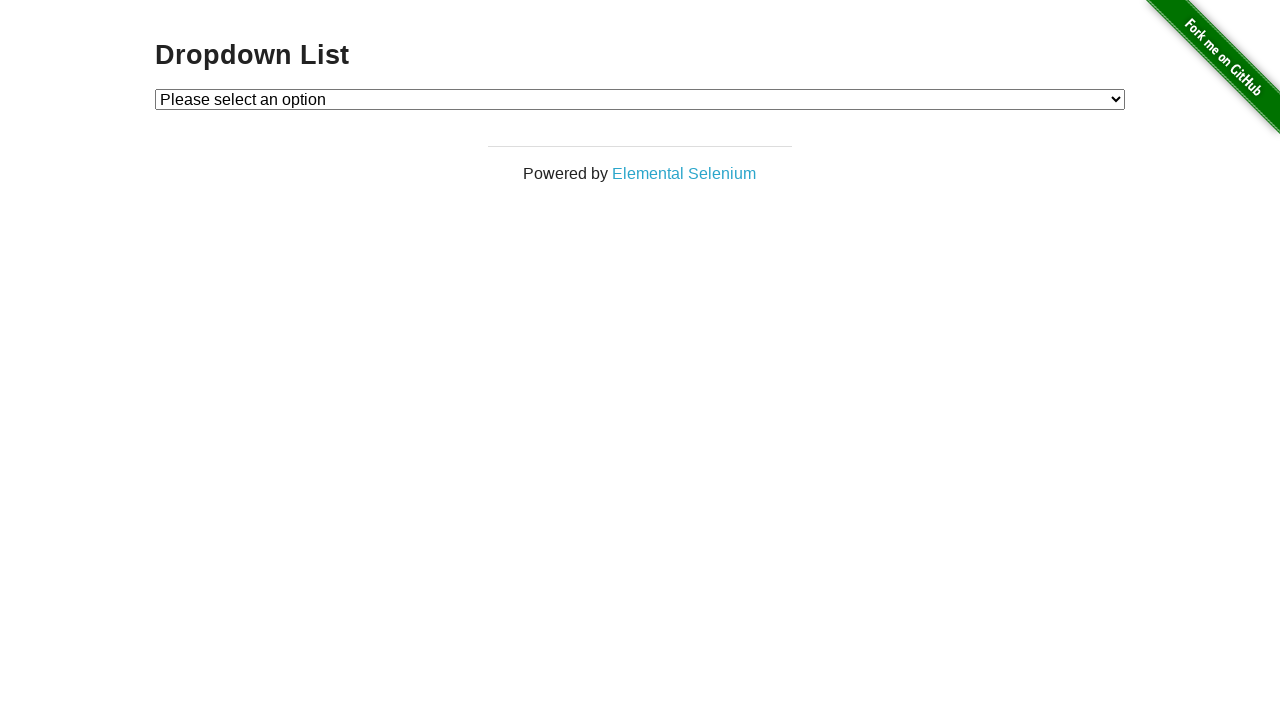

Located the dropdown element
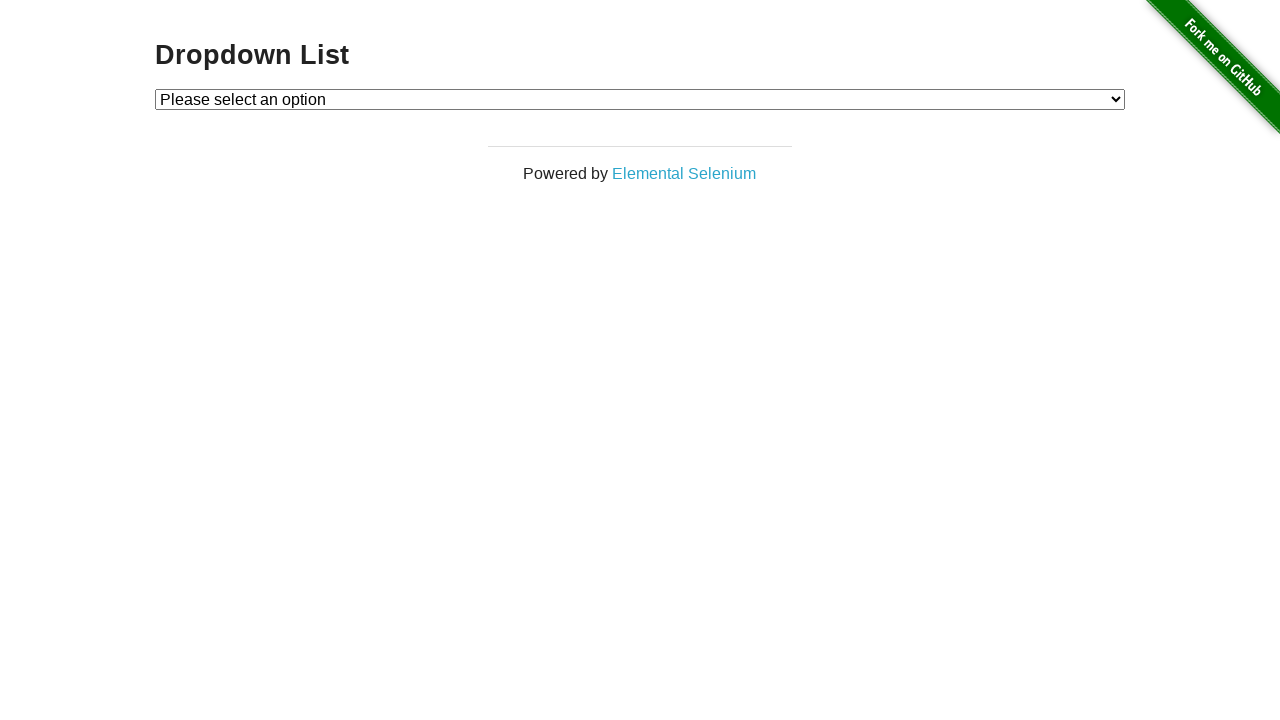

Dropdown element is visible and ready
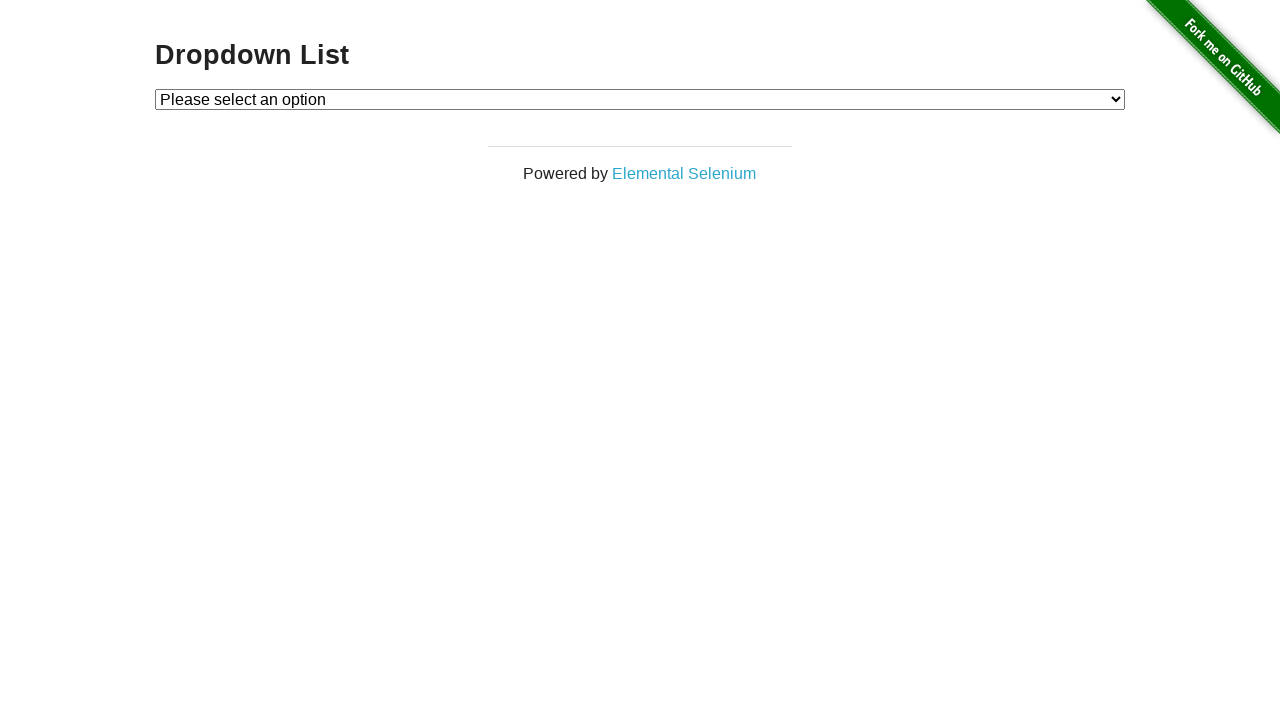

Selected 'Option 1' from dropdown using visible text on #dropdown
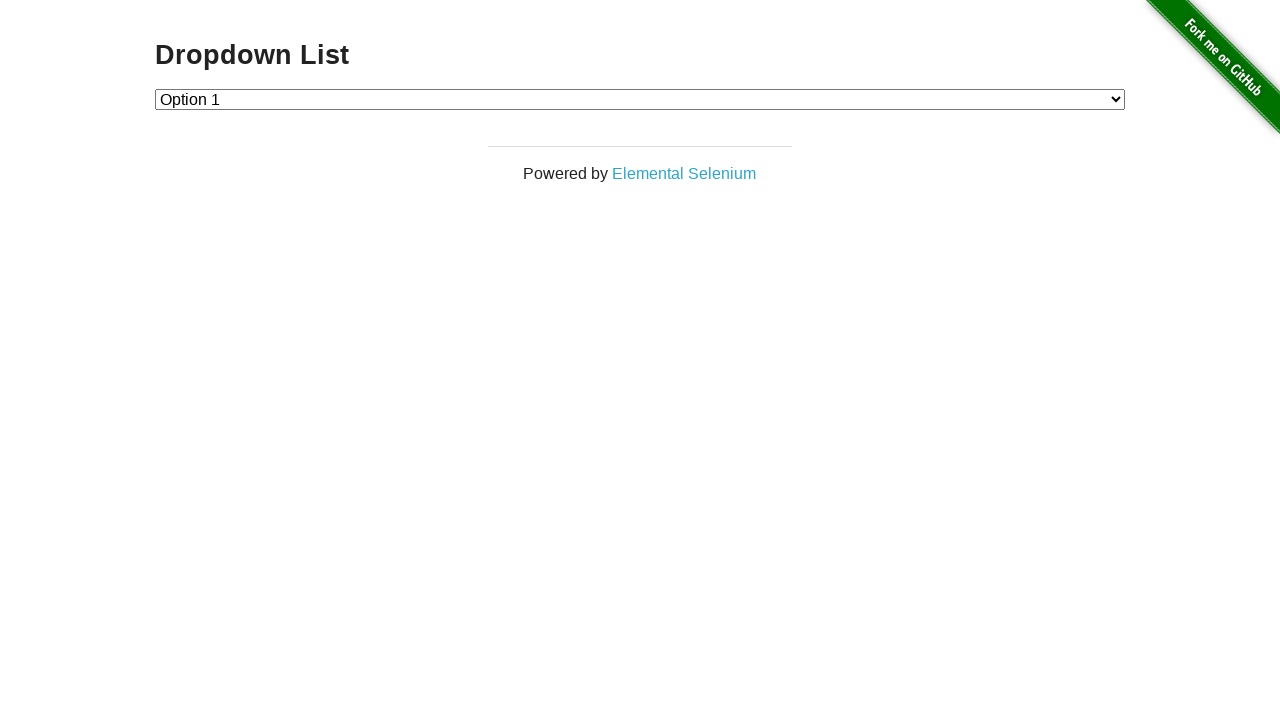

Selected option at index 2 (Option 2) from dropdown on #dropdown
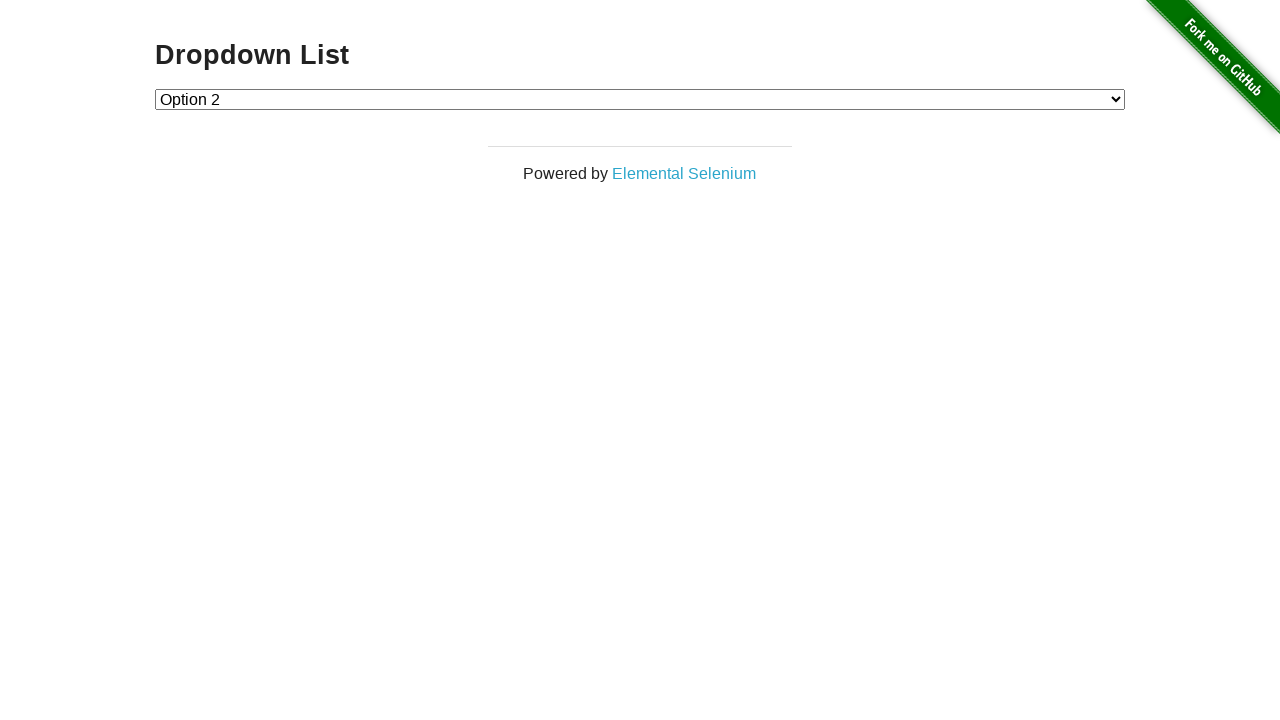

Selected option with value='1' (Option 1) from dropdown on #dropdown
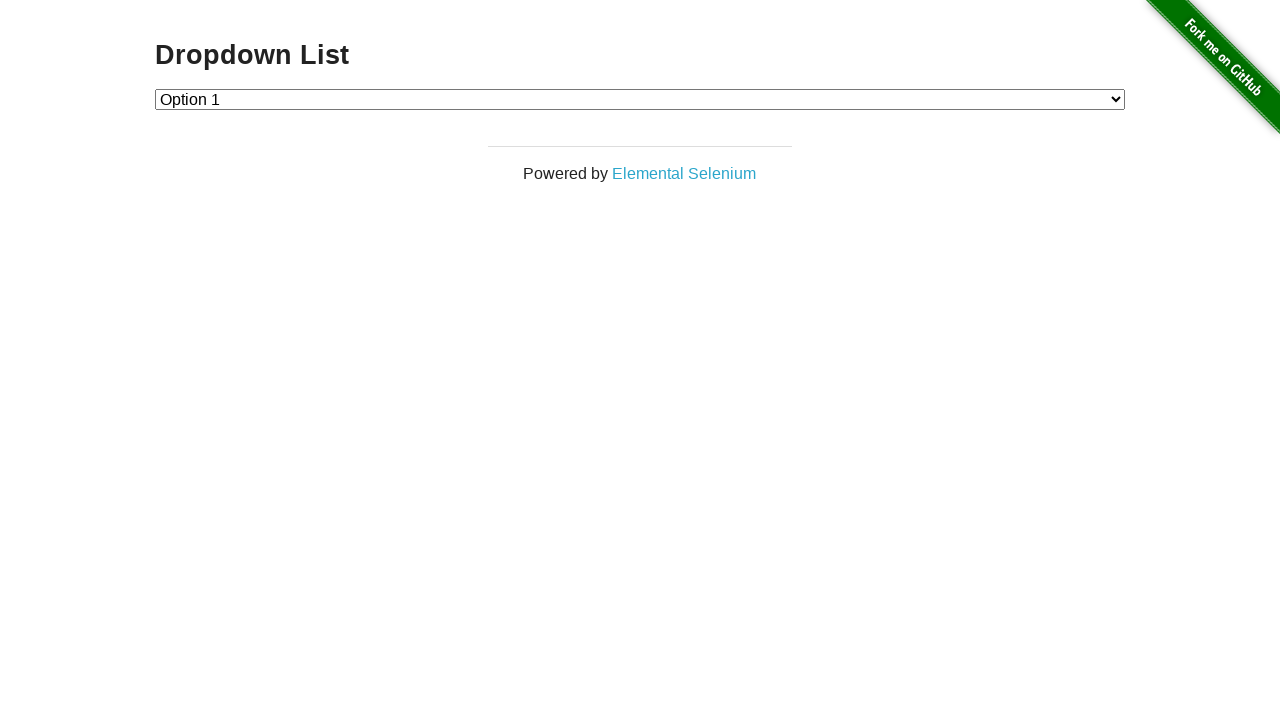

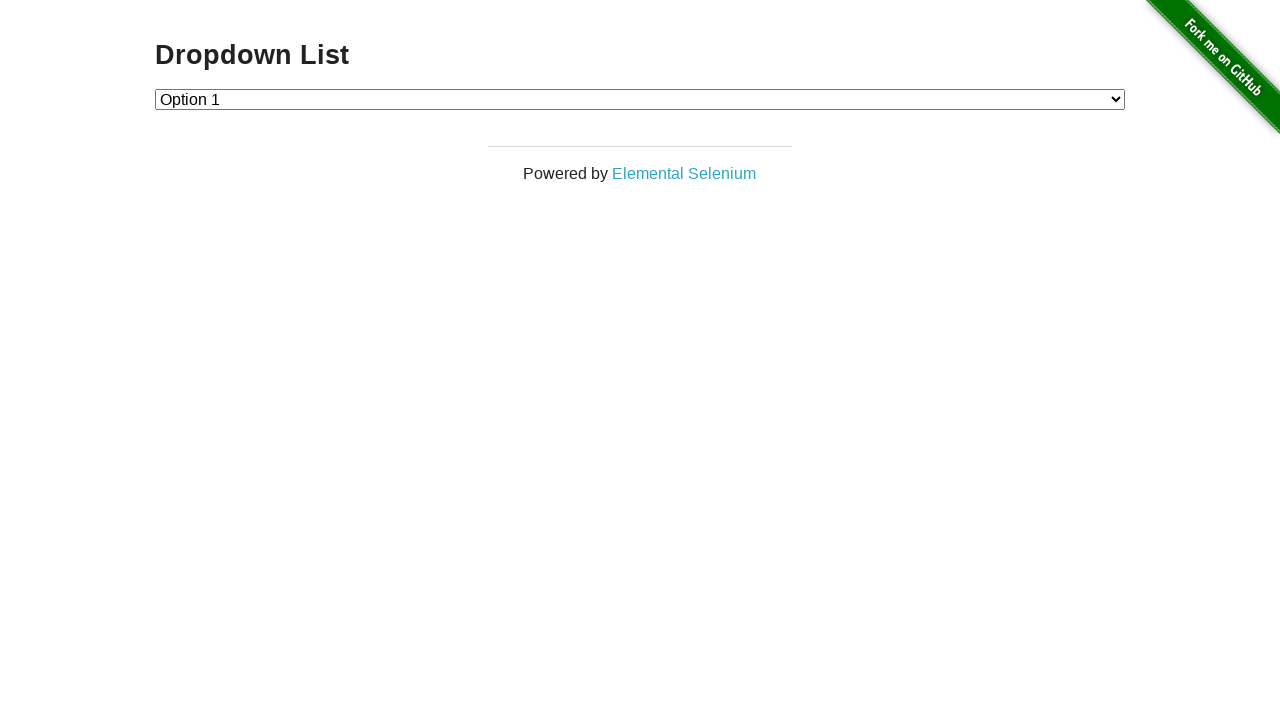